Tests selecting an option from the Select Value dropdown (a react-select component) and verifies the selection is displayed correctly

Starting URL: https://demoqa.com/select-menu

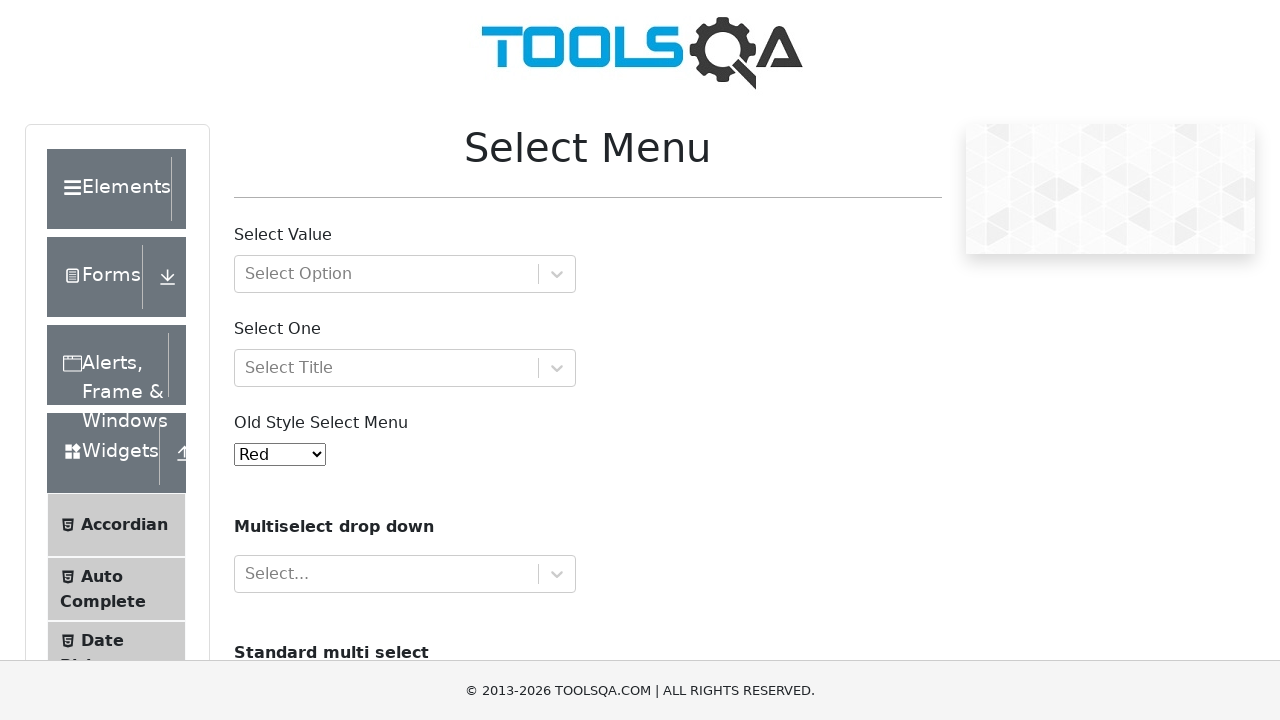

Clicked the Select Value dropdown to open it at (405, 274) on #withOptGroup
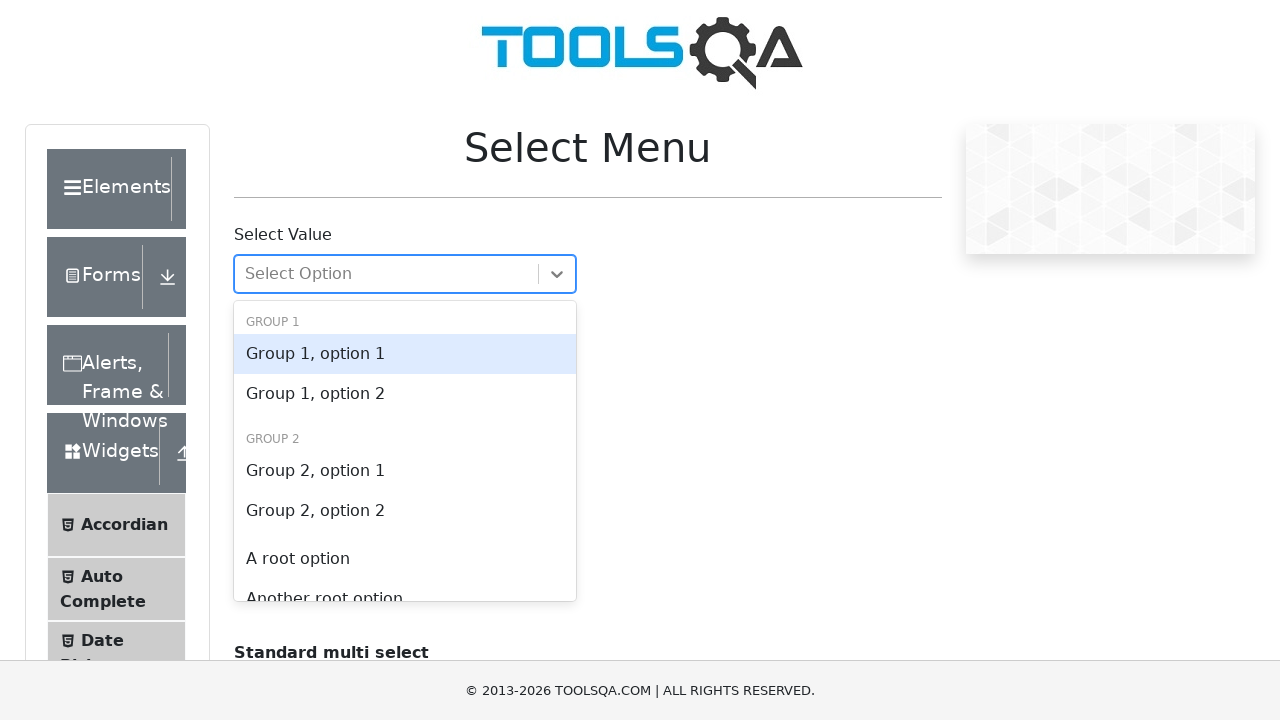

Selected 'Group 2, Option 1' from the dropdown options at (405, 471) on text=Group 2, Option 1
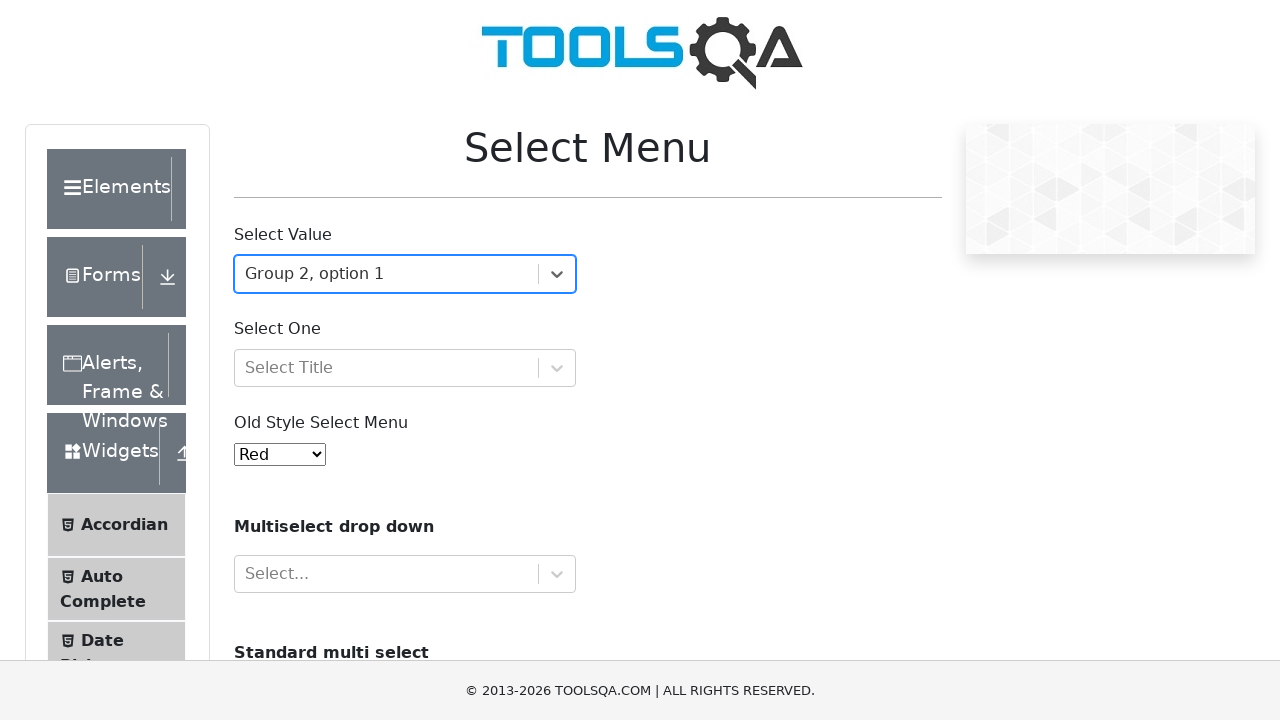

Verified the selected value is displayed in the dropdown
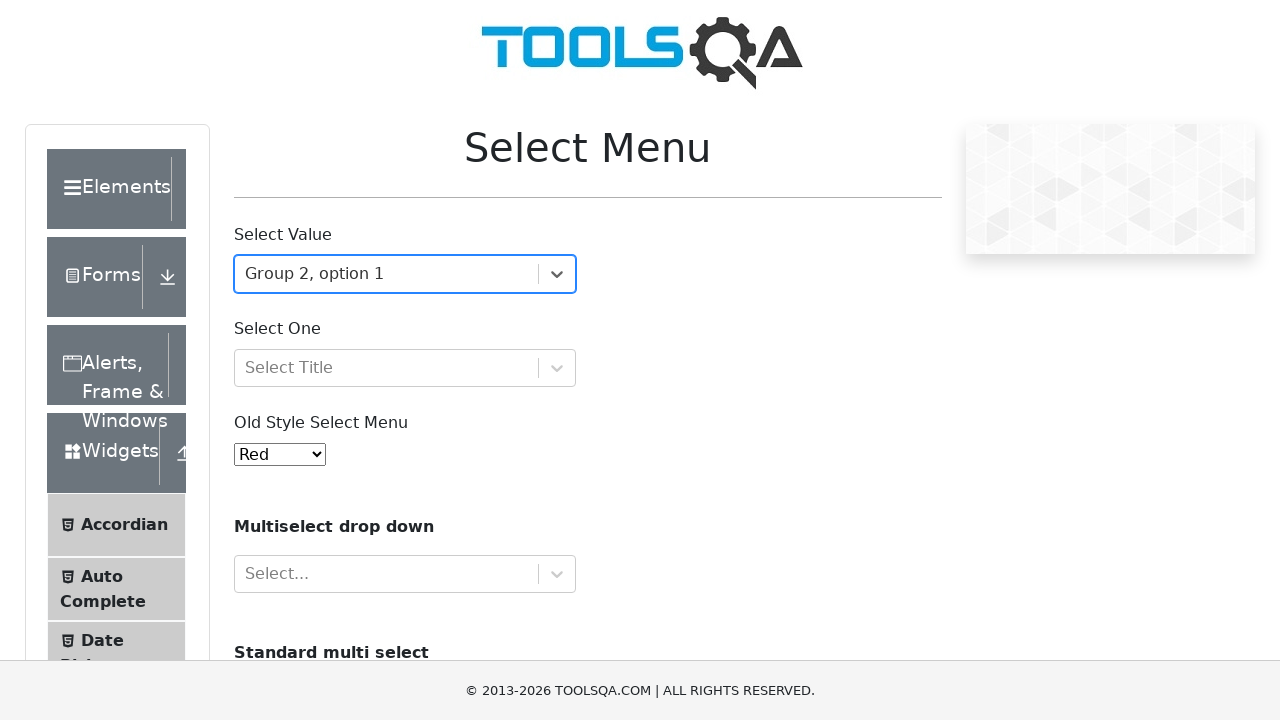

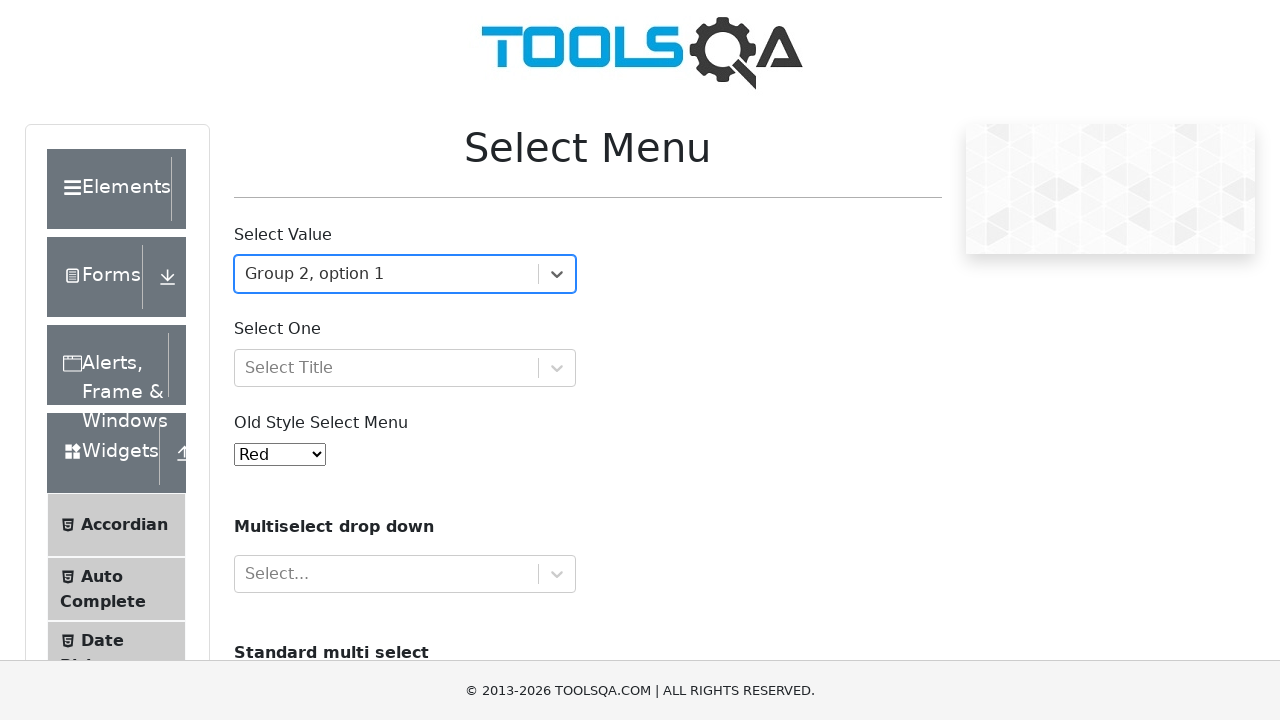